Navigates to the Automation Practice page and verifies that navigation links are present in the footer section

Starting URL: https://rahulshettyacademy.com/AutomationPractice/

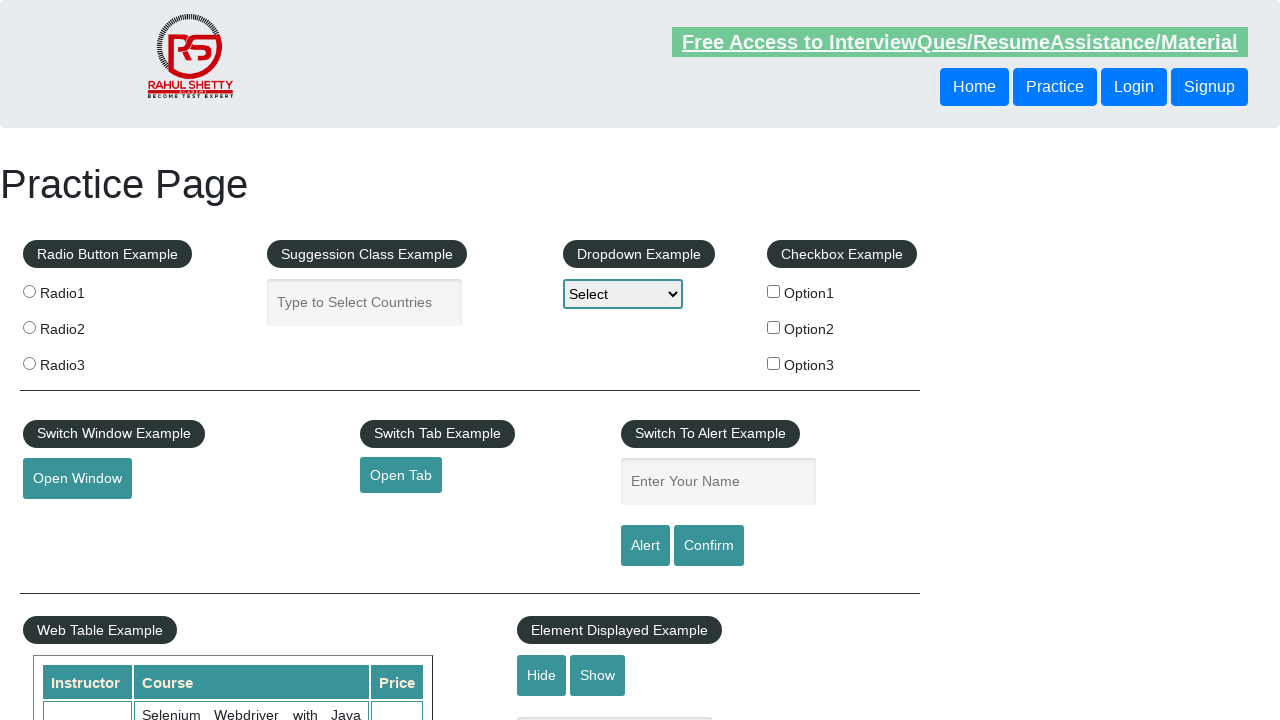

Navigated to Automation Practice page
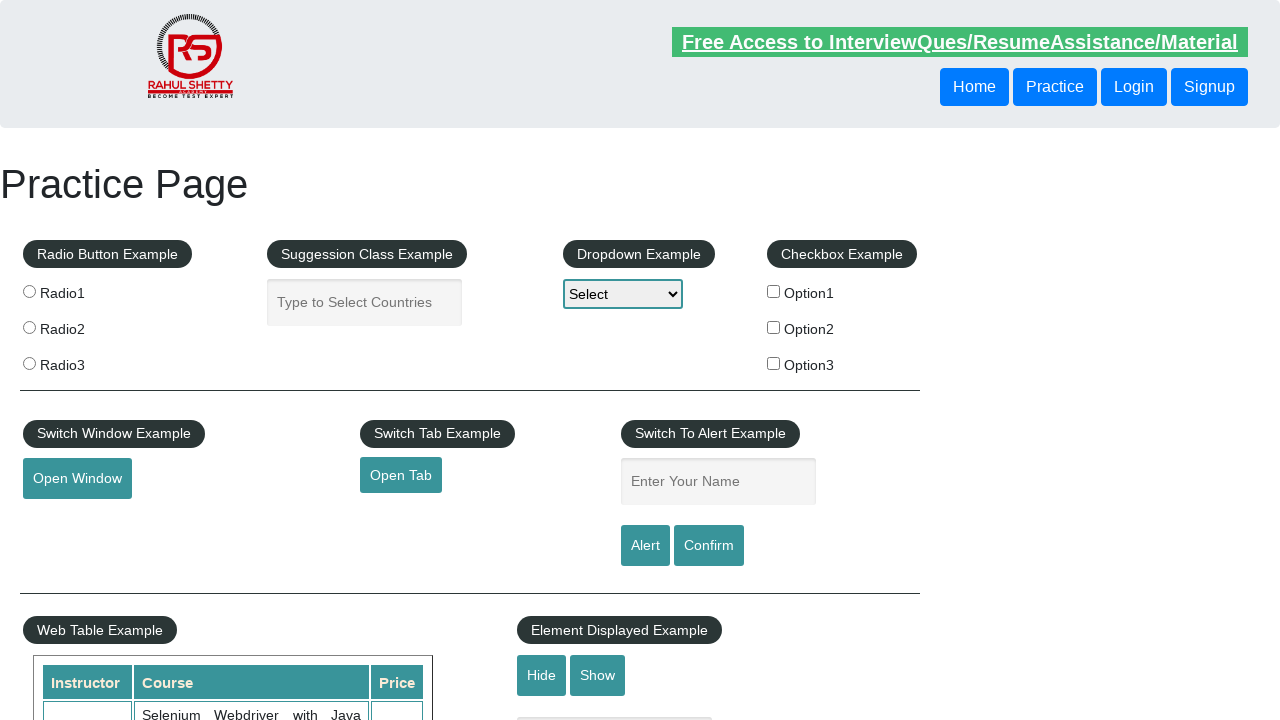

Footer navigation links selector loaded
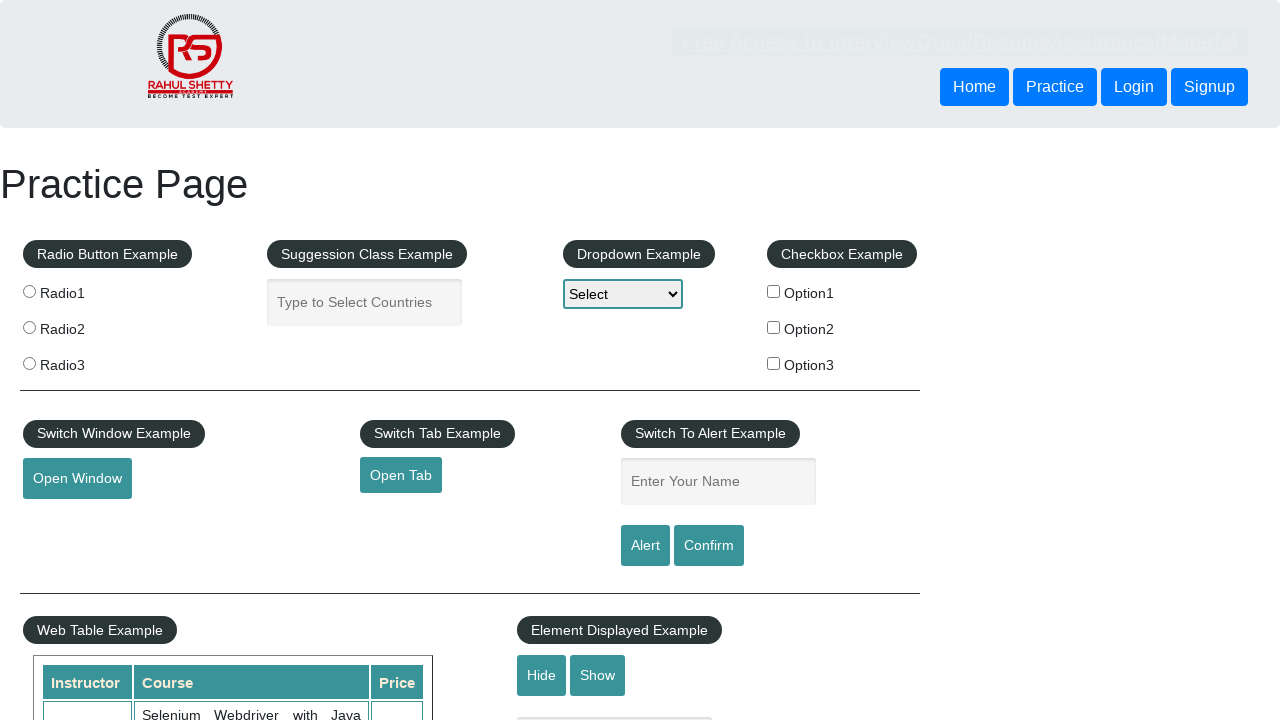

Located all footer navigation links
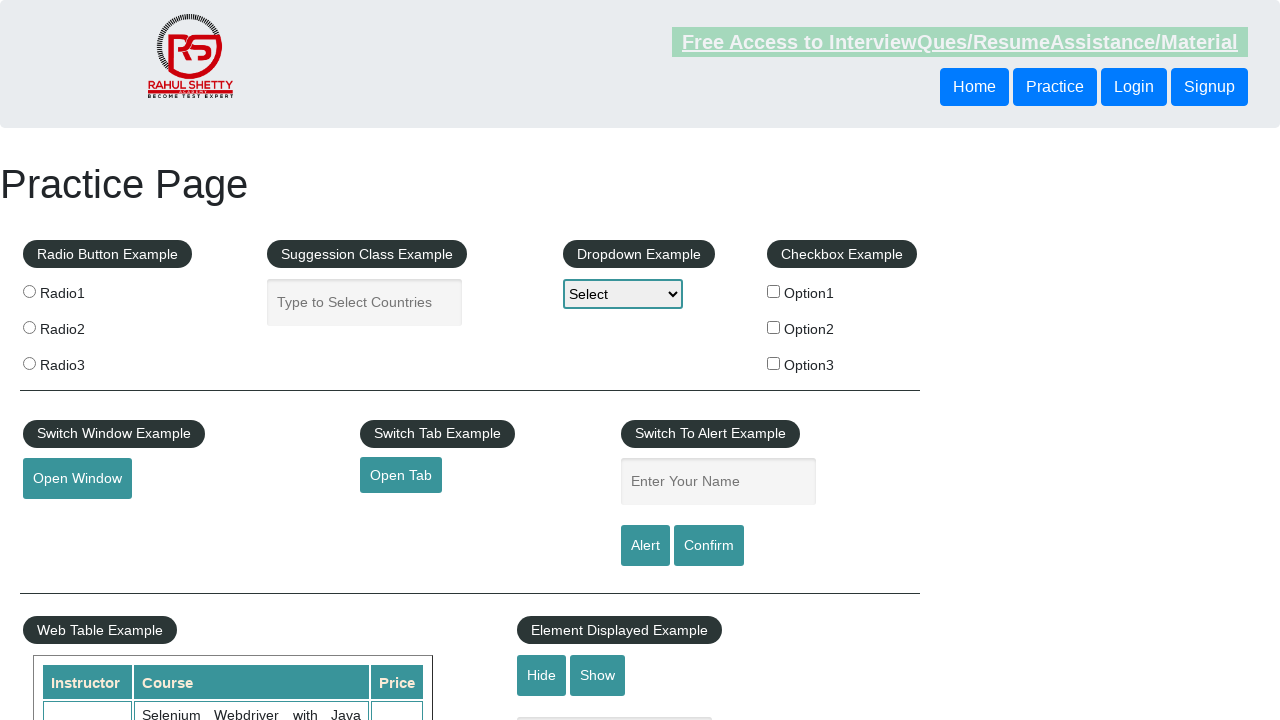

Verified that navigation links are present in the footer section
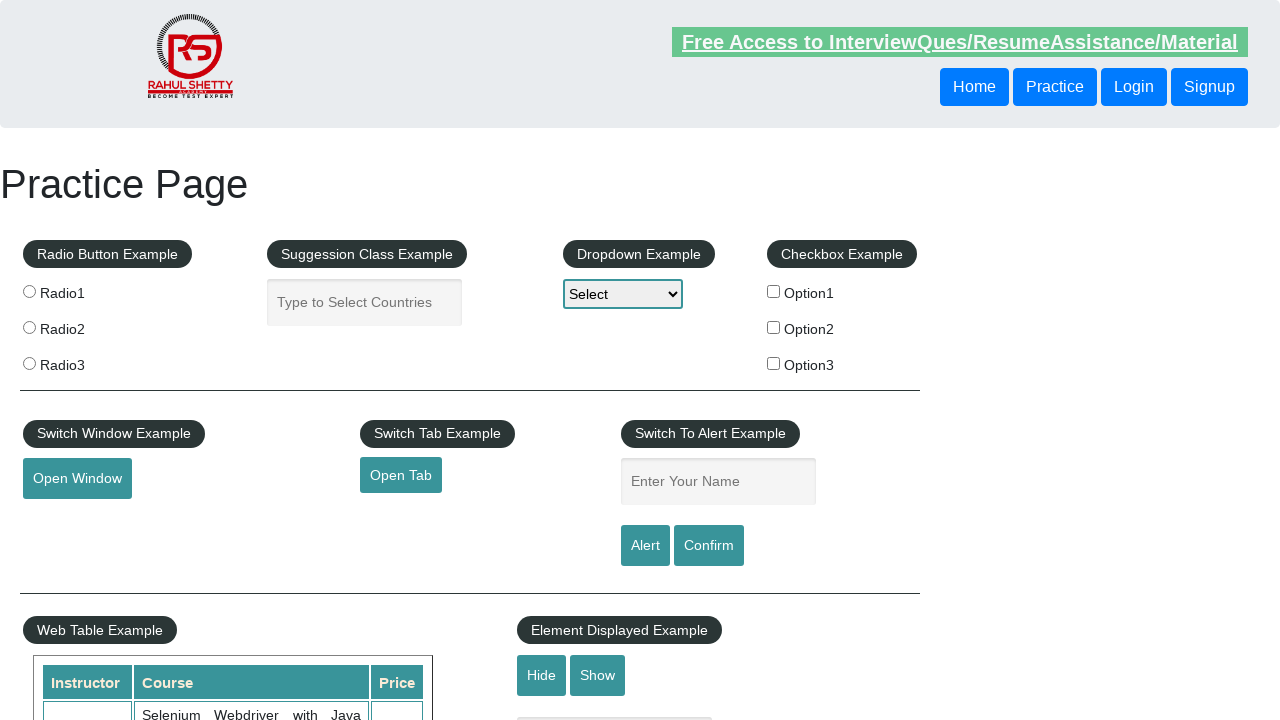

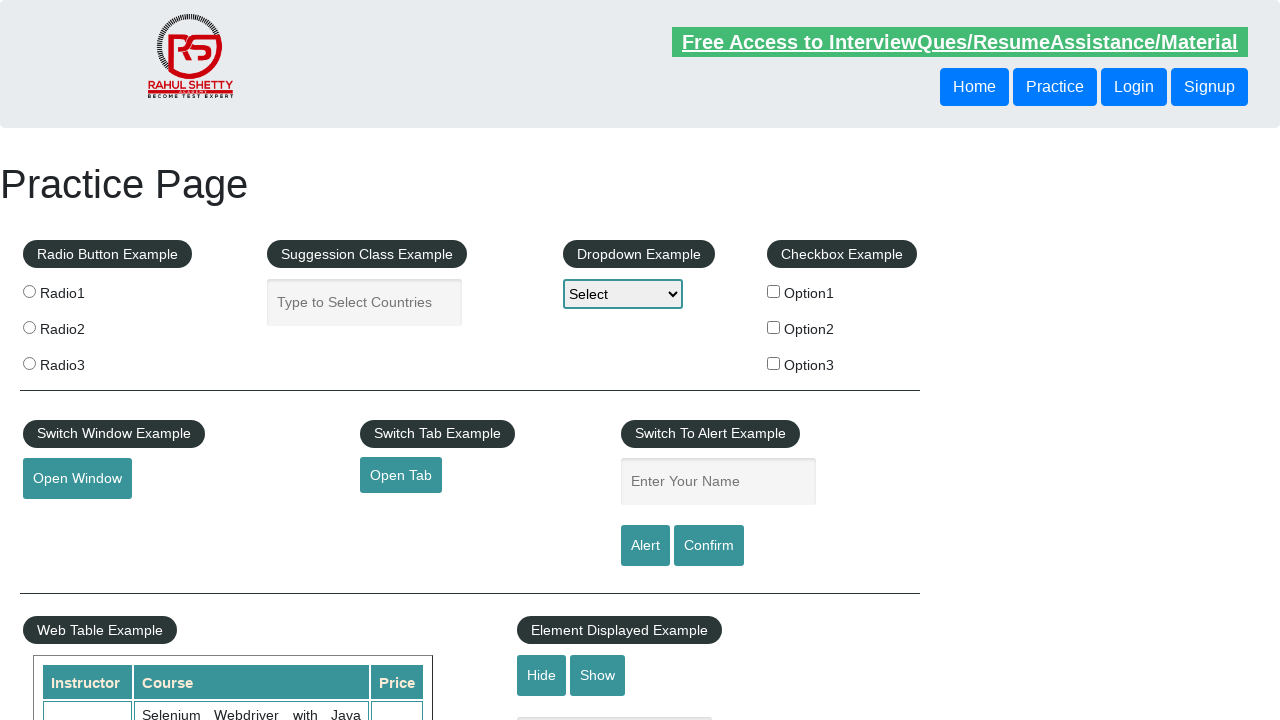